Navigates to sitemap module blog post, extracts the og:image URL, and navigates to that image URL

Starting URL: https://roe.dev/blog/creating-your-own-sitemap-module

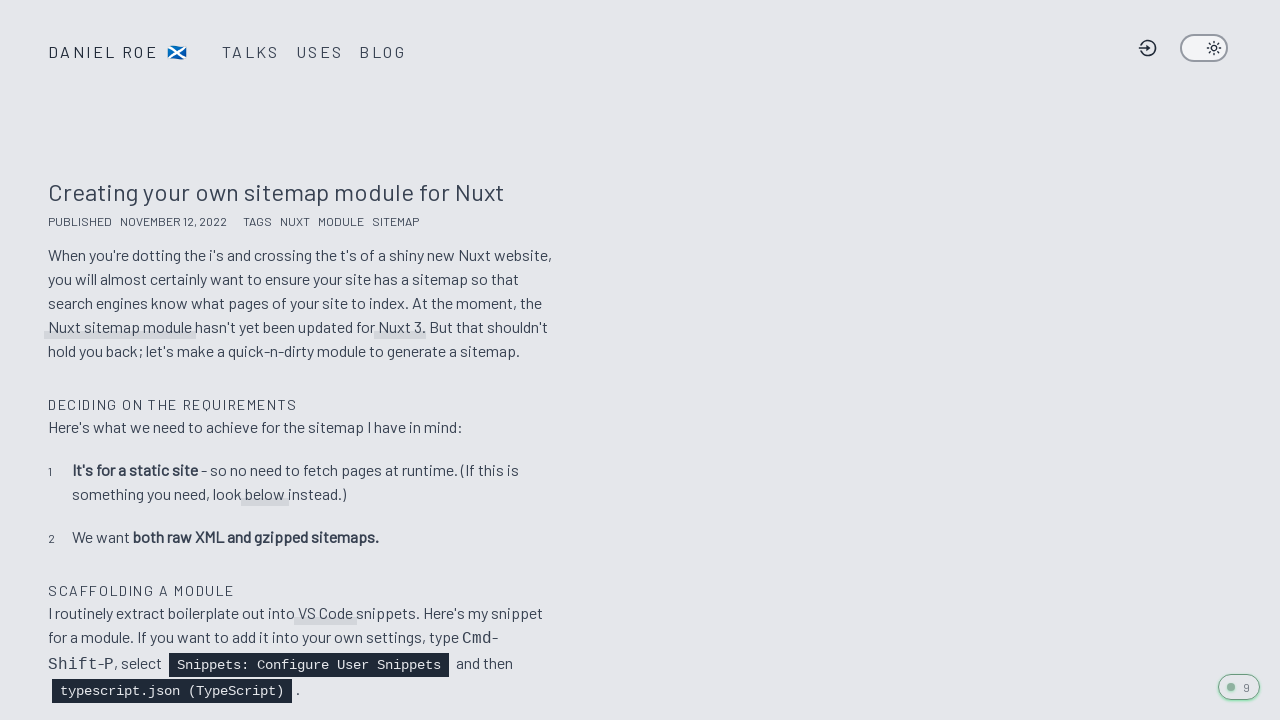

Located og:image meta tag
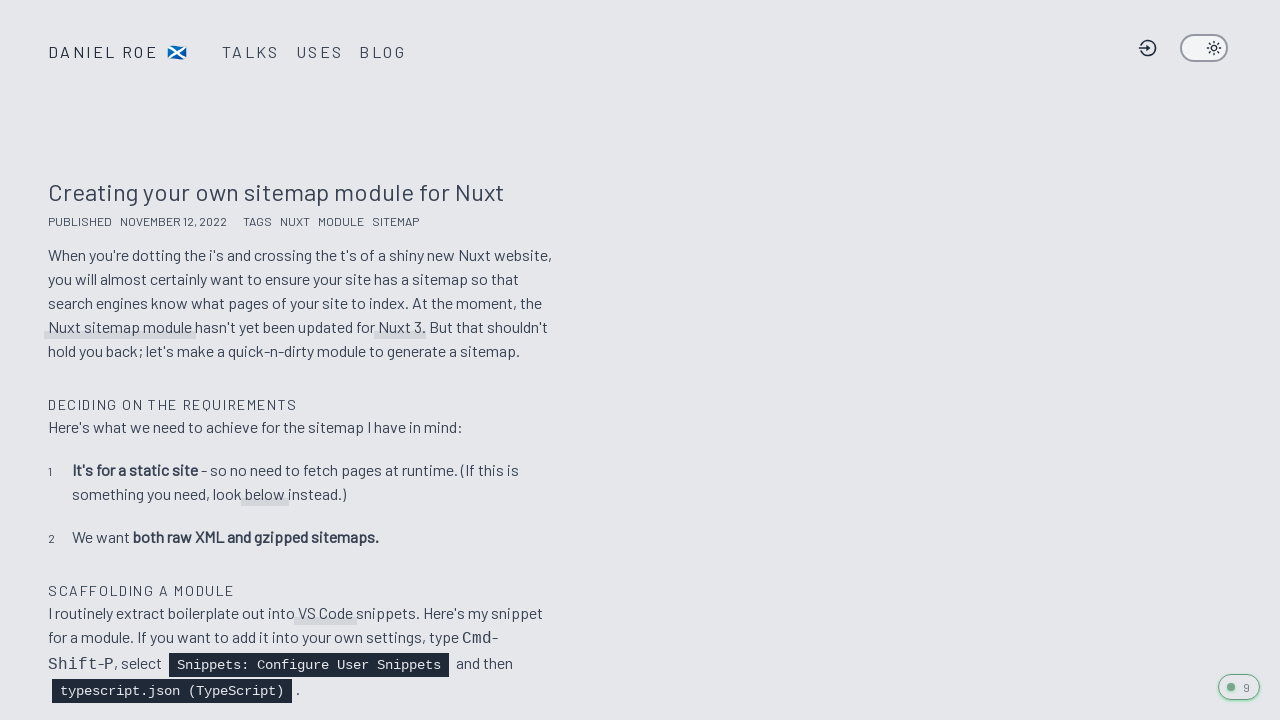

Extracted og:image URL: https://roe.dev/__og-image__/static/blog/creating-your-own-sitemap-module/og.png
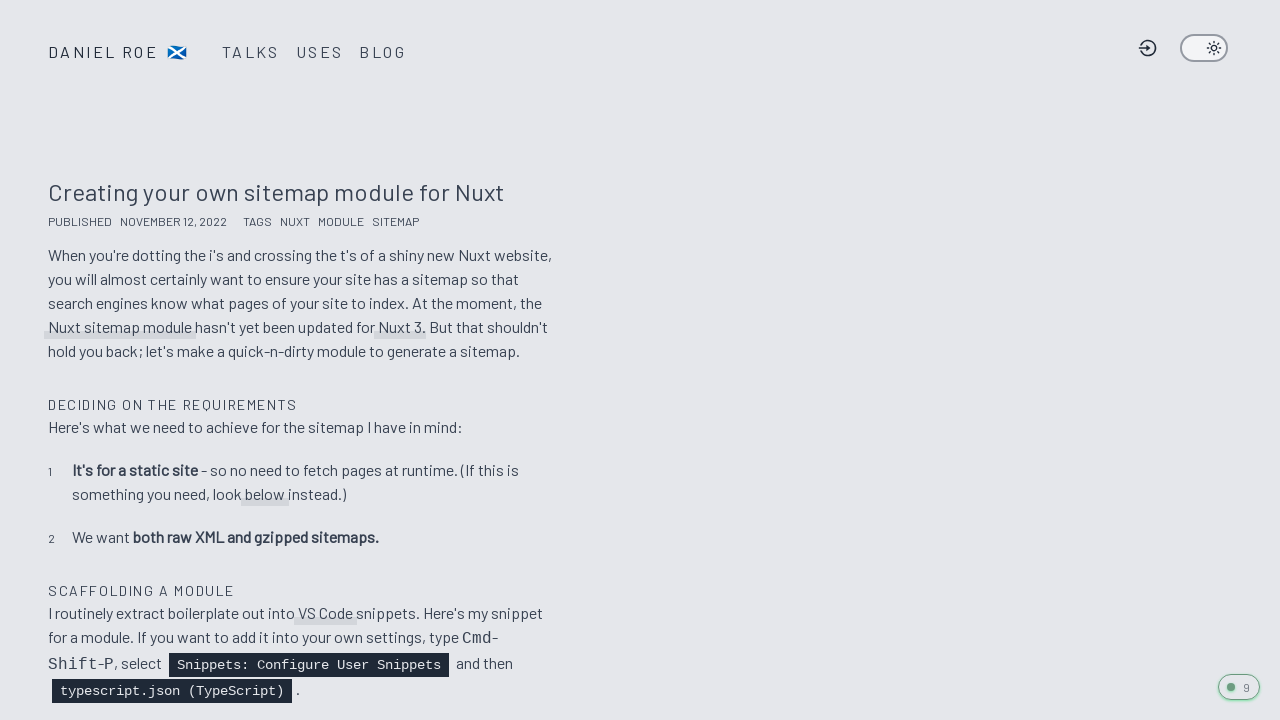

Navigated to the og:image URL
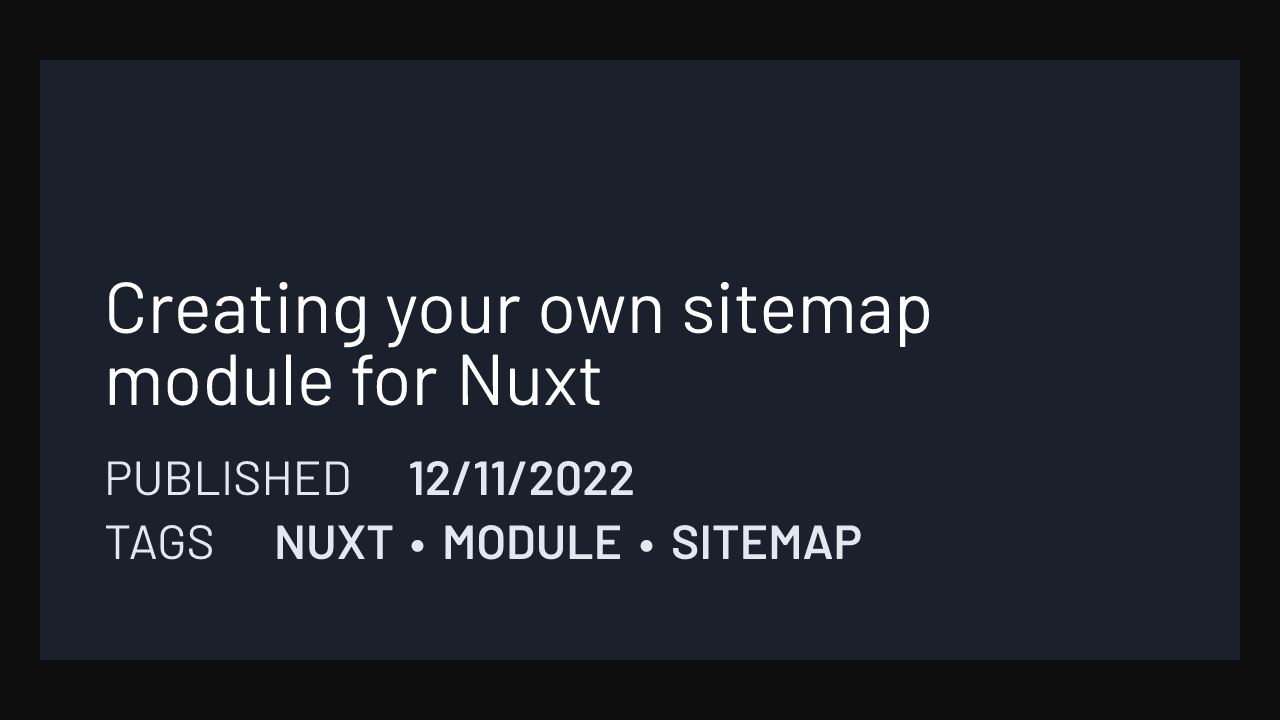

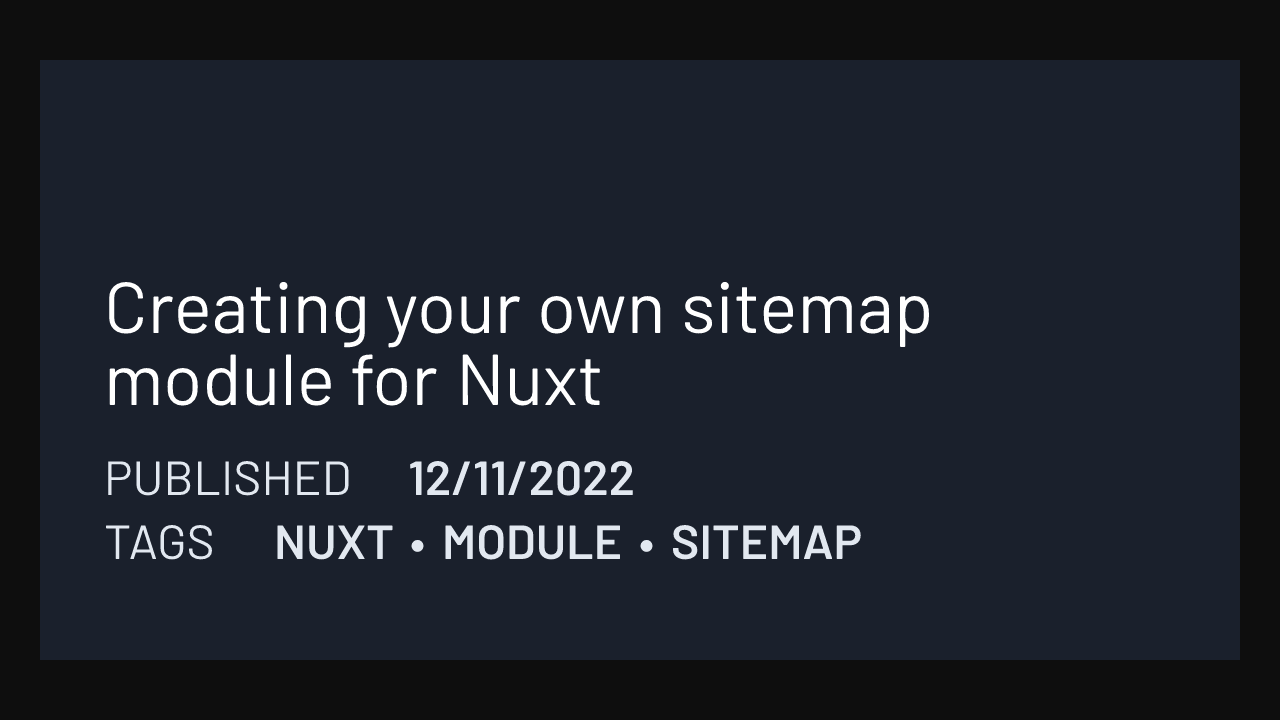